Tests Selenium Actions API functionality including right-click, double-click on BrowserStack, then navigates to a demo site to test drag and drop functionality

Starting URL: https://www.browserstack.com/

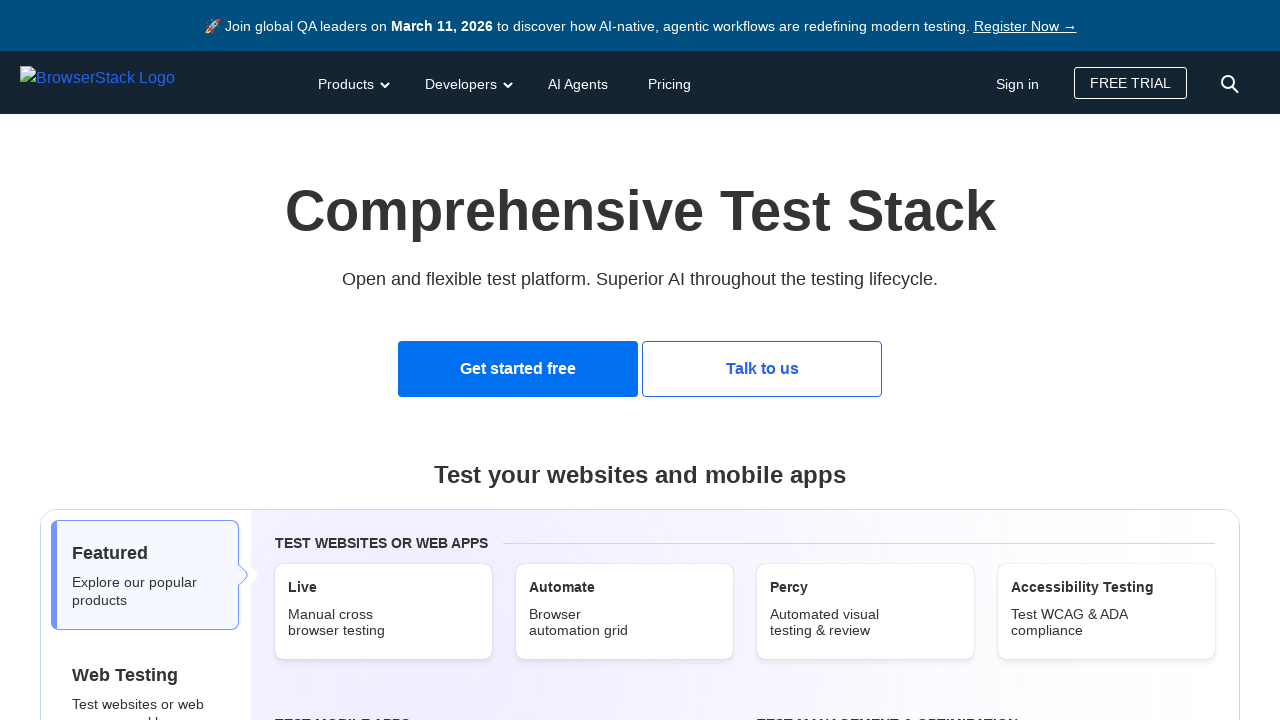

Right-clicked on signup button at (518, 369) on xpath=//*[@id='signupModalProductButton']
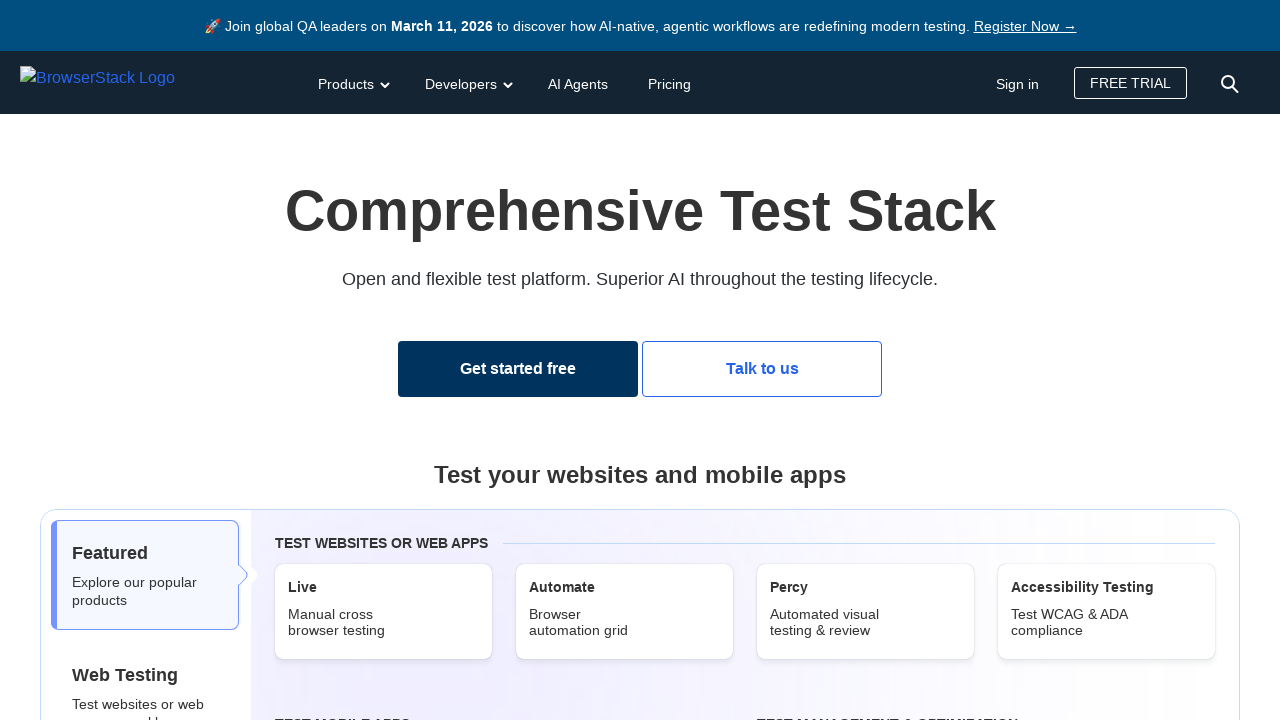

Double-clicked on signup button at (518, 369) on xpath=//*[@id='signupModalProductButton']
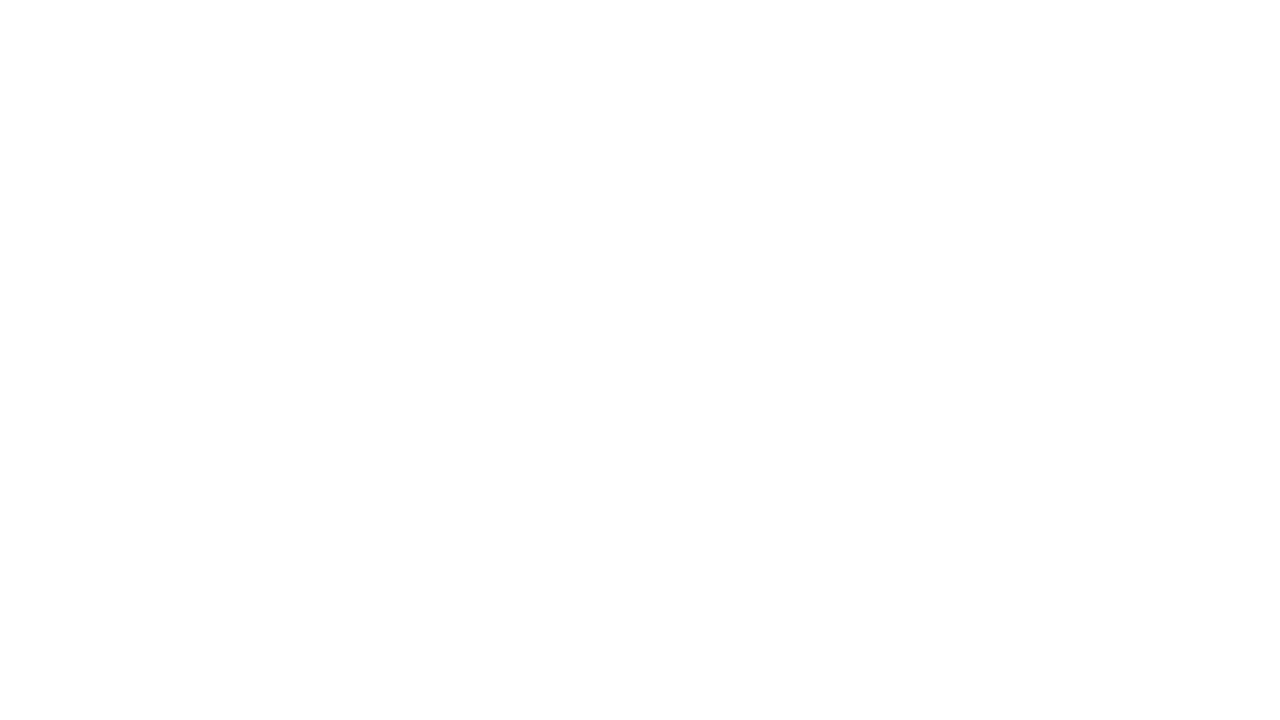

Navigated to drag and drop demo page
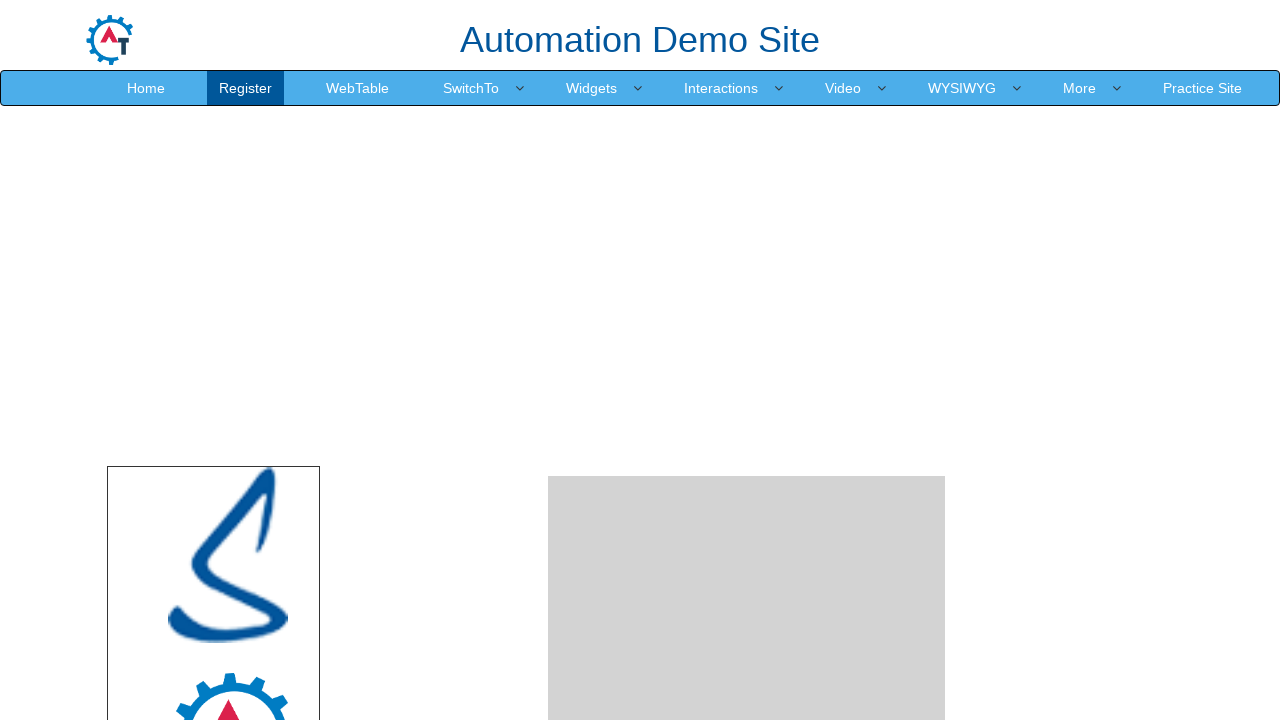

Dragged angular element to drop area at (747, 481)
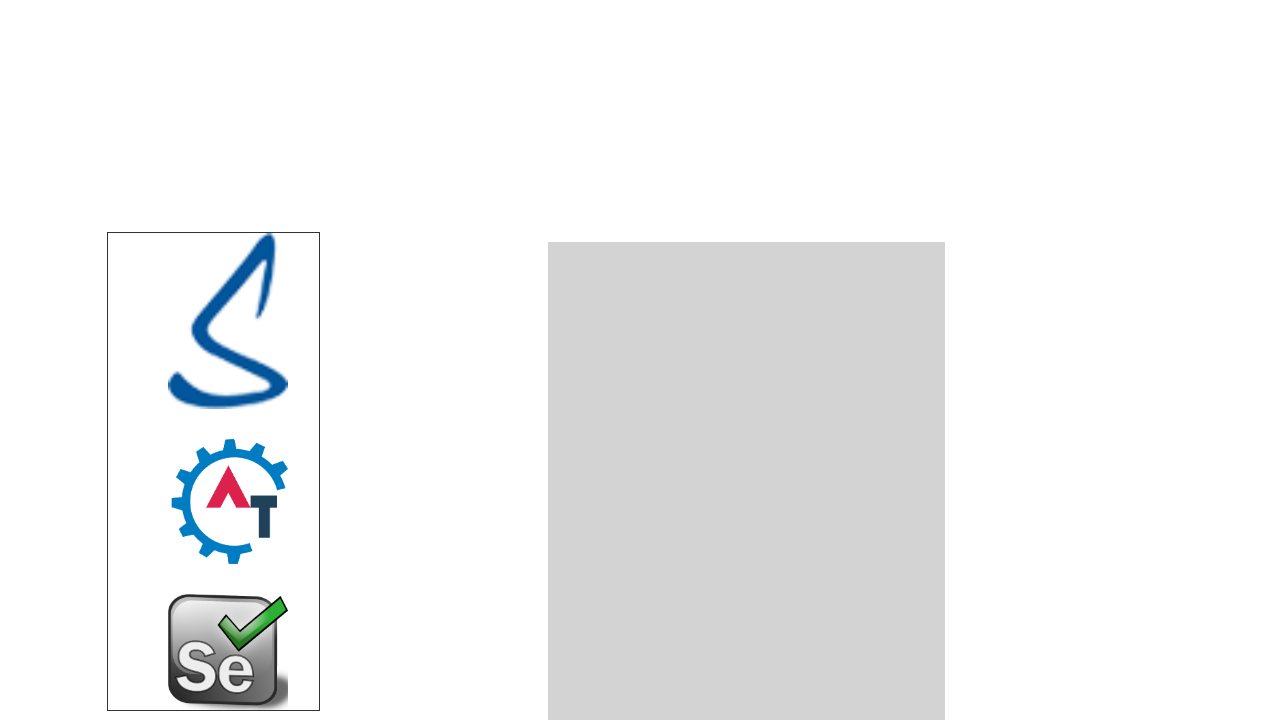

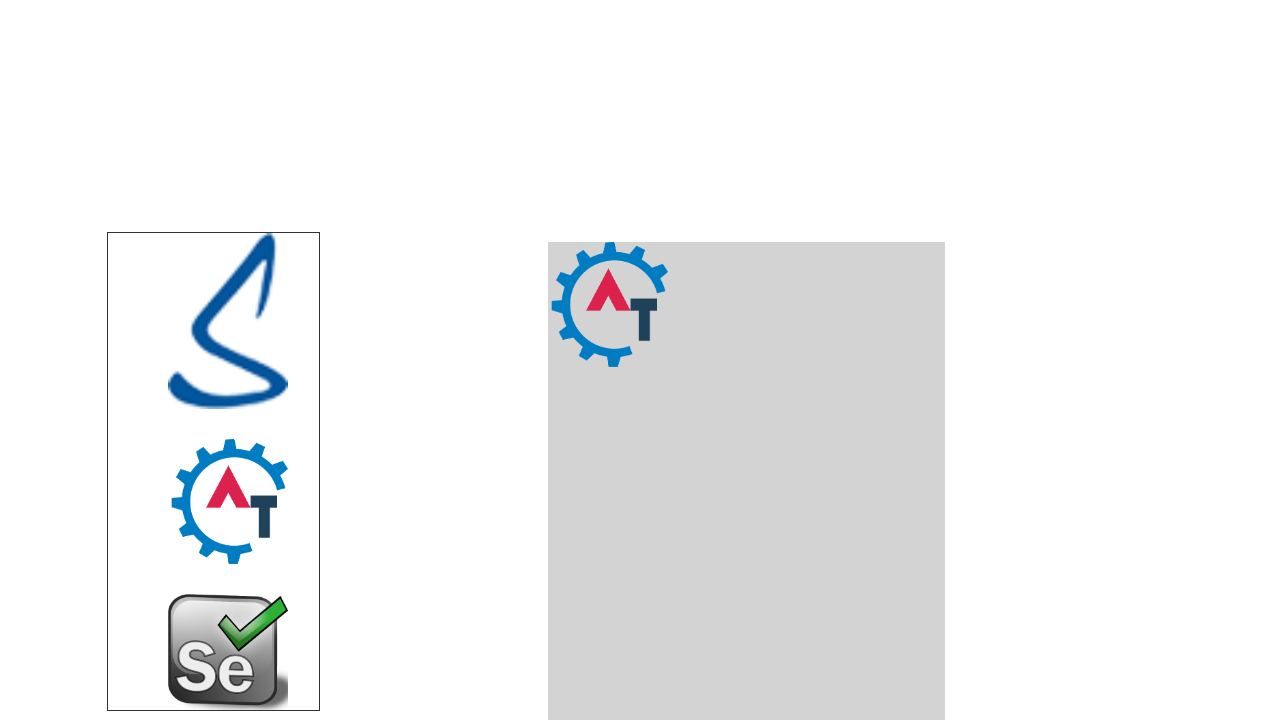